Opens Politechnika Lubelska website and verifies the page title

Starting URL: http://www.pollub.pl/

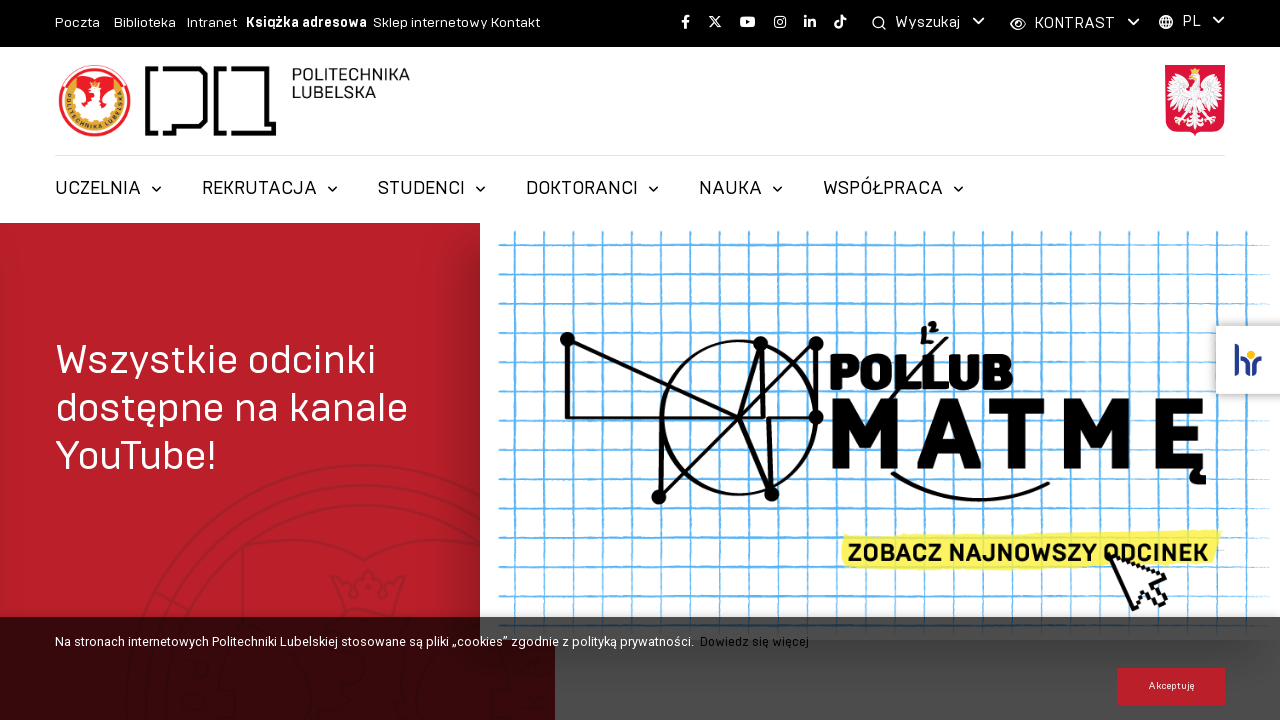

Waited for page to reach domcontentloaded state
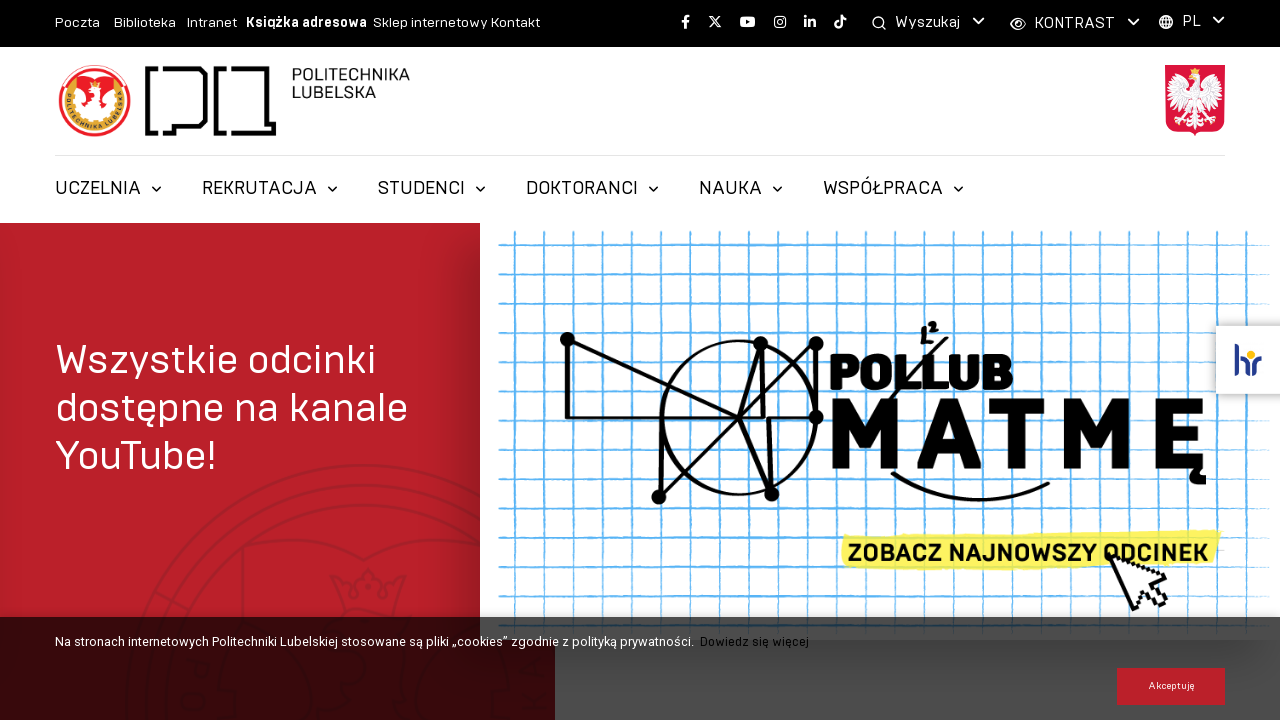

Verified page title is 'Politechnika Lubelska'
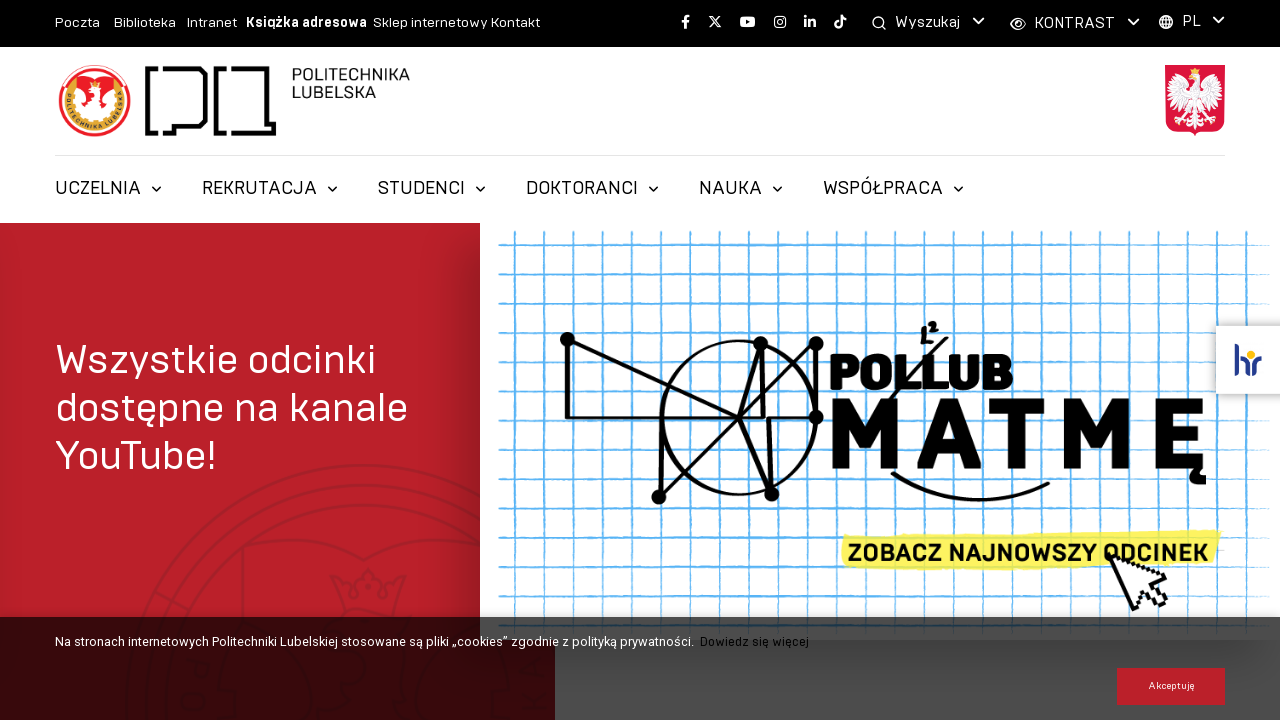

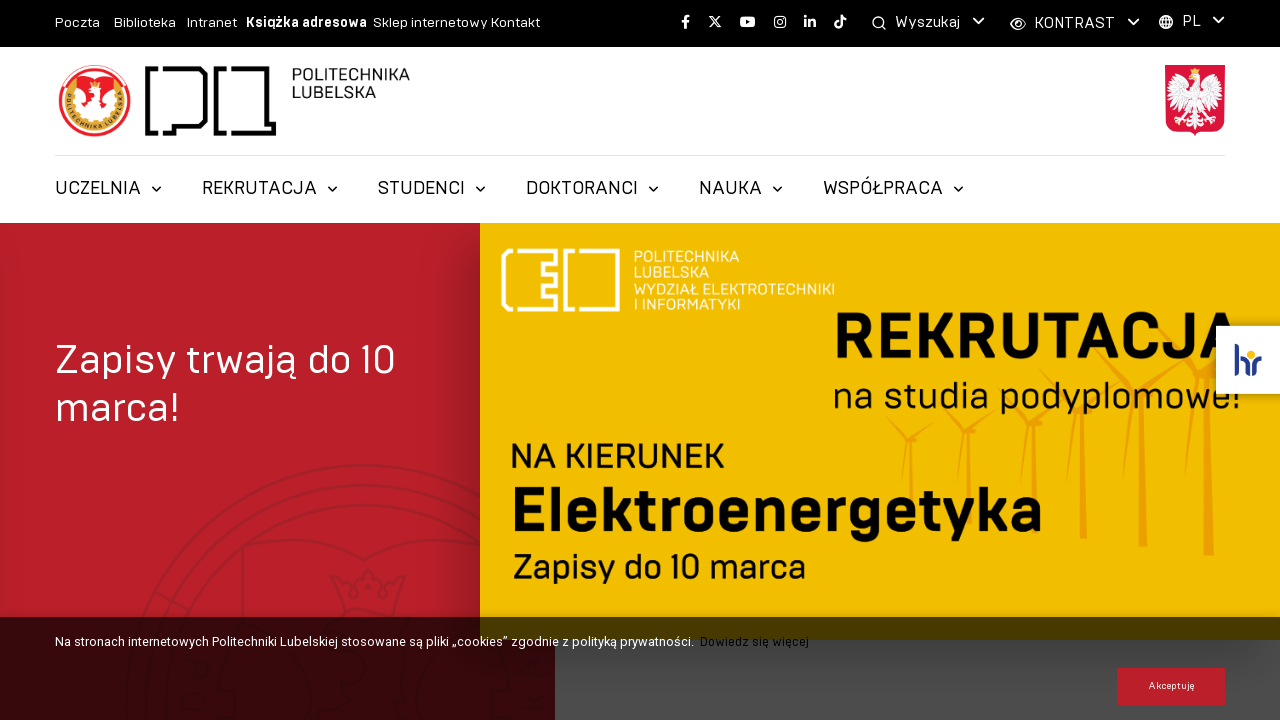